Tests JavaScript prompt dialog by clicking the third button, entering text, and verifying it appears in the result

Starting URL: https://testcenter.techproeducation.com/index.php?page=javascript-alerts

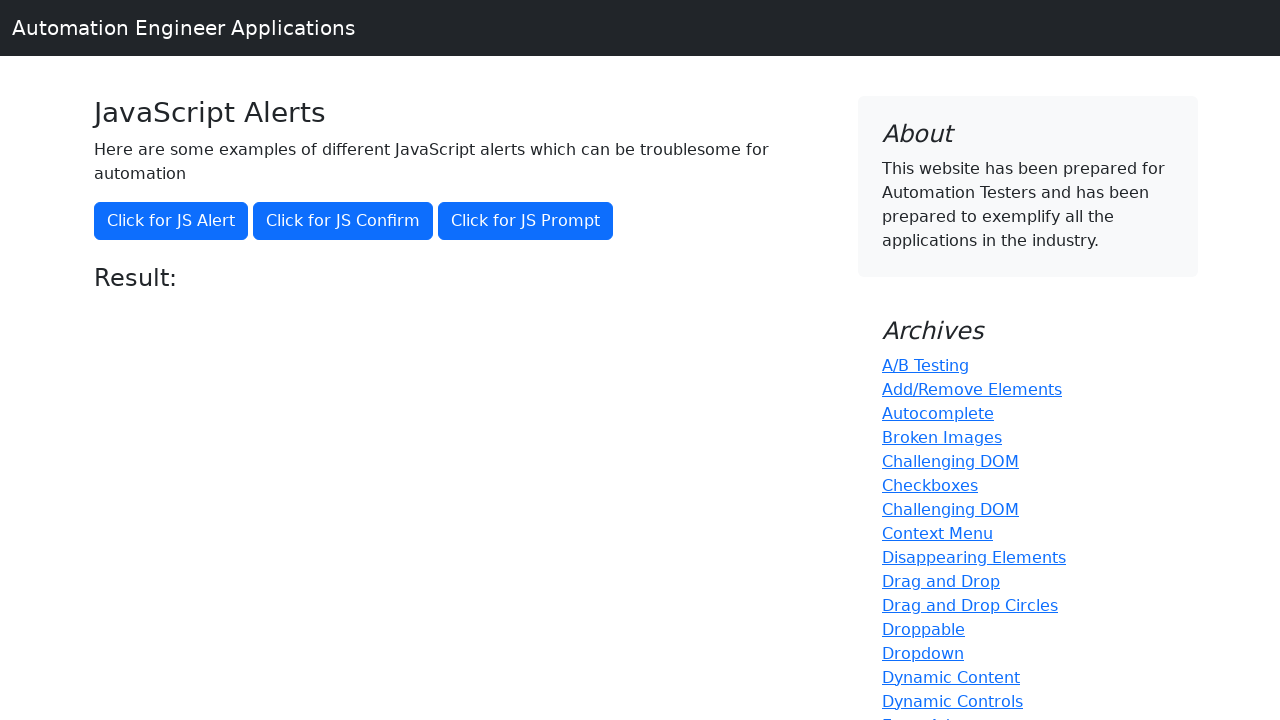

Set up dialog handler to accept prompt with text 'John'
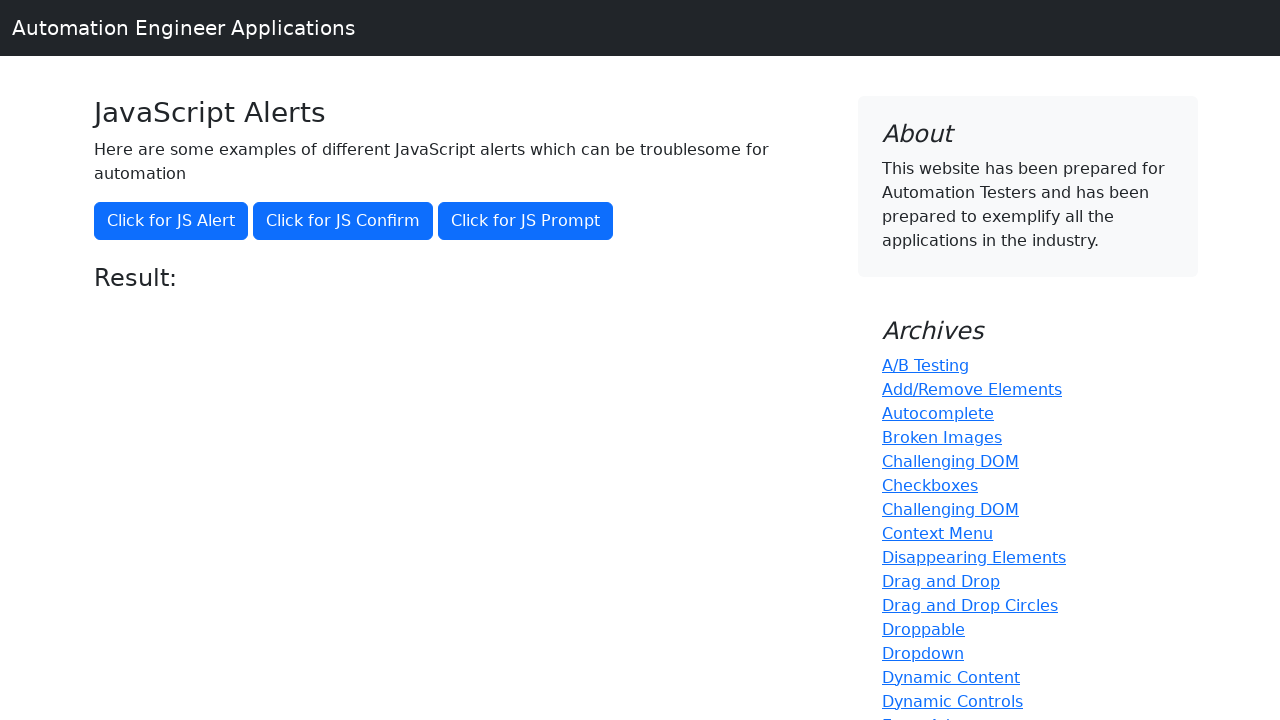

Clicked the third button to trigger JavaScript prompt dialog at (526, 221) on (//button)[3]
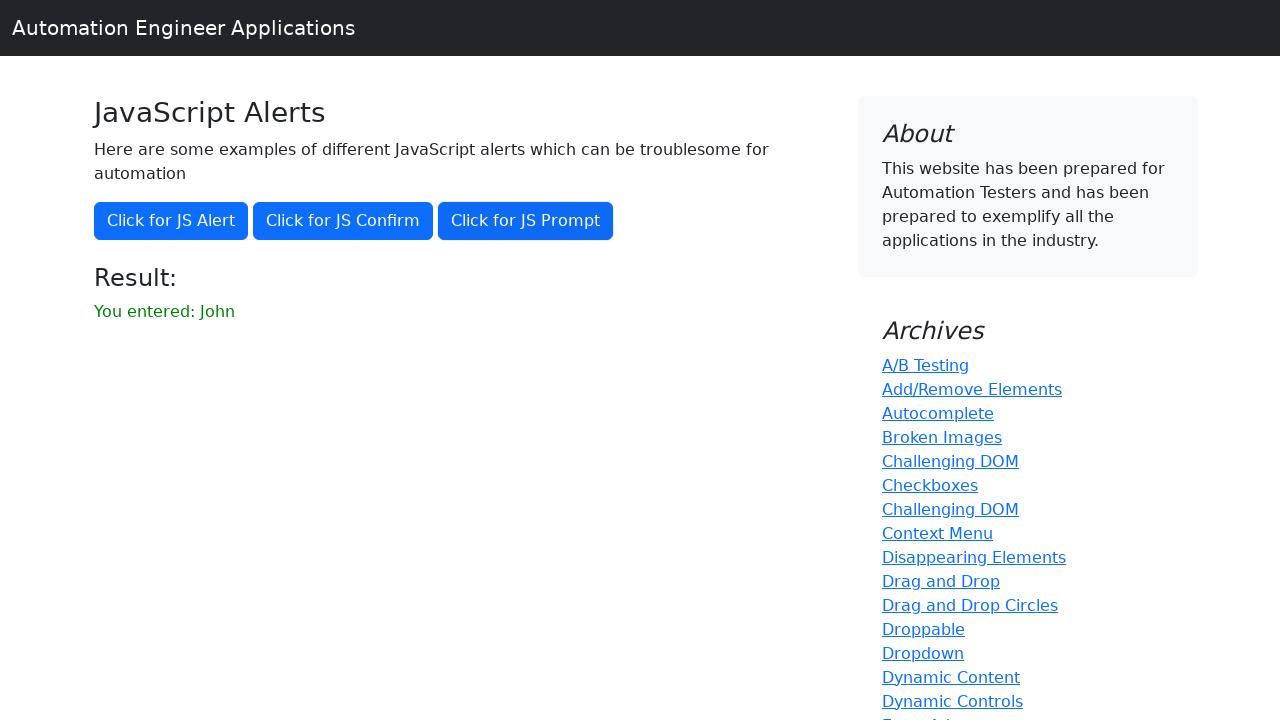

Retrieved result text from second paragraph
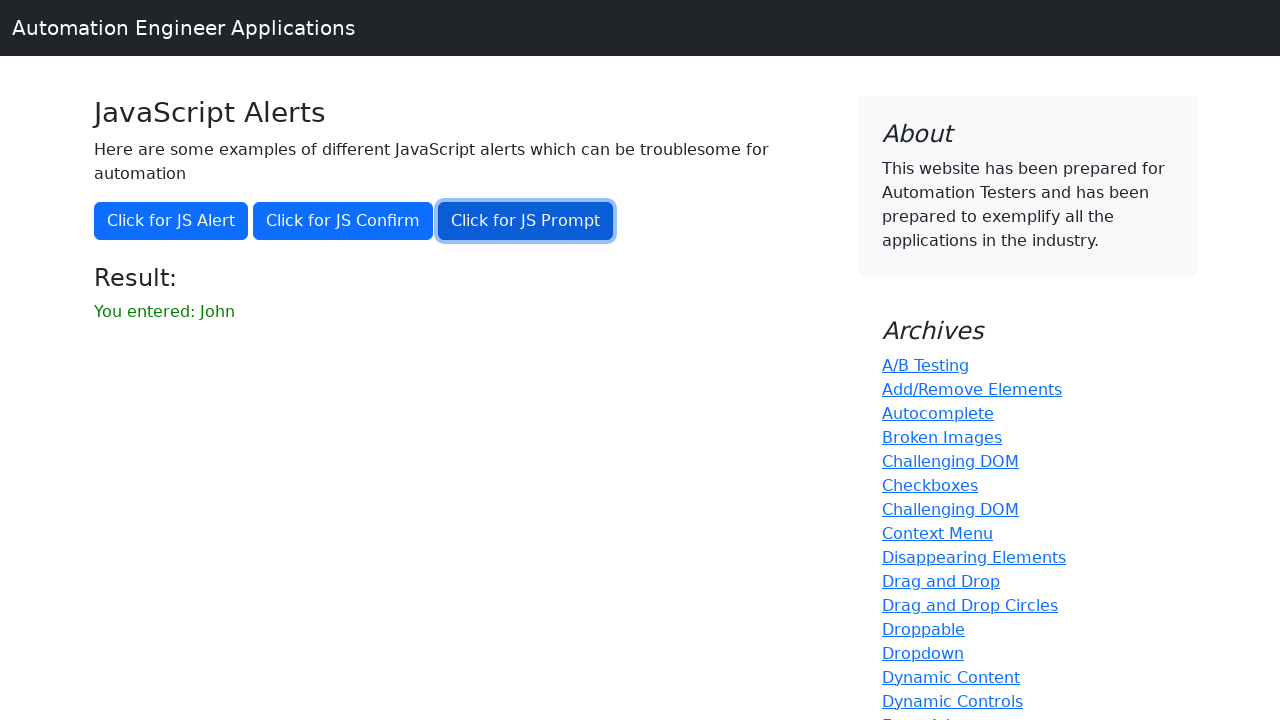

Verified that 'John' appears in the result text
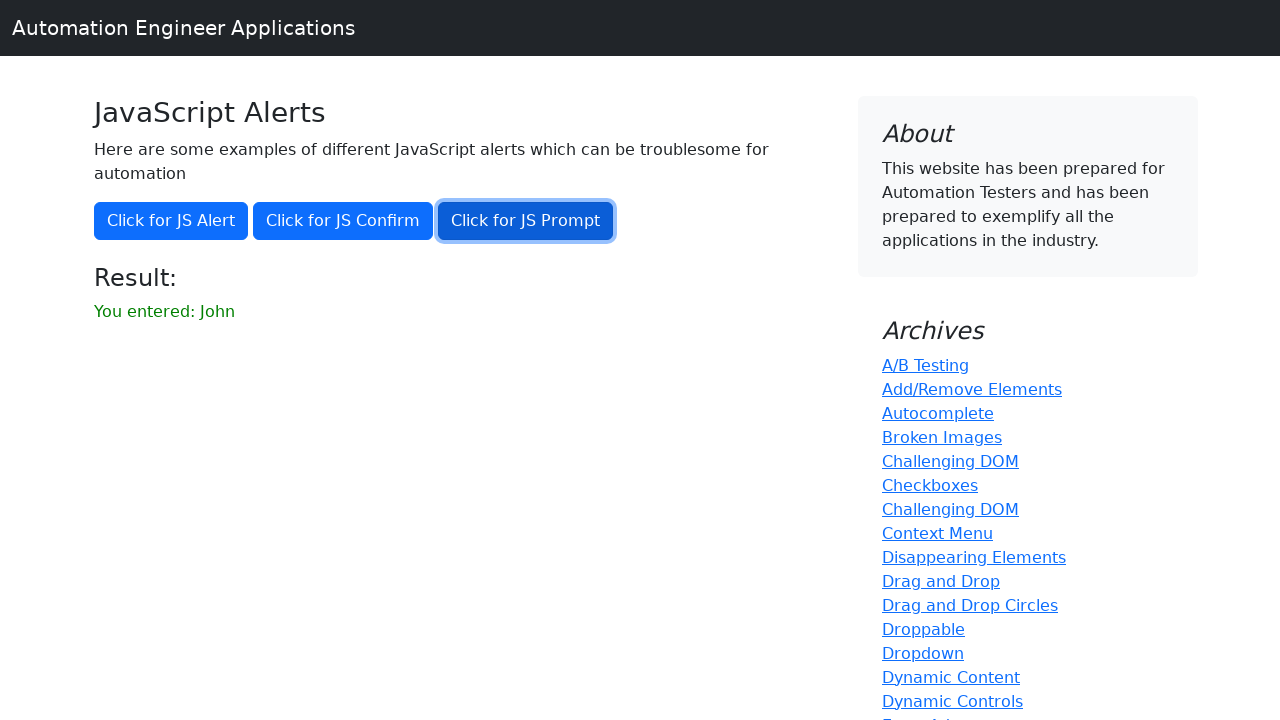

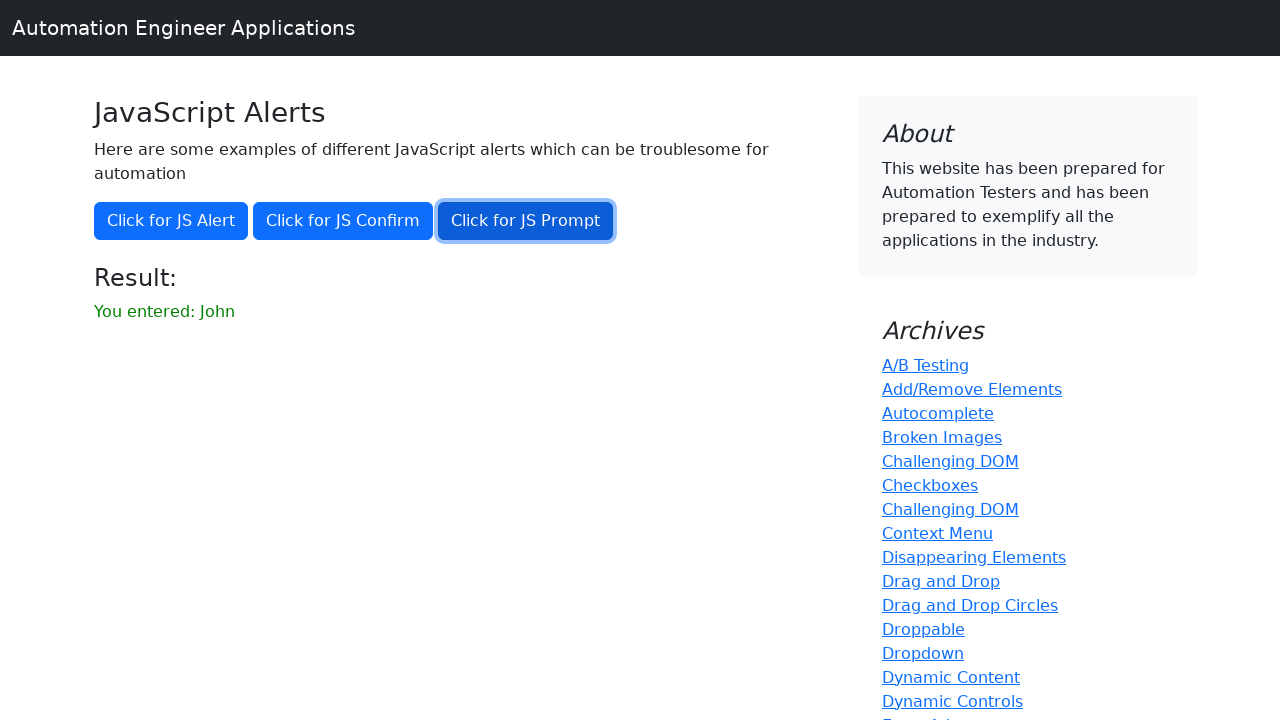